Navigates to the Zeenyx website homepage and verifies the page loads successfully by checking for page content.

Starting URL: https://zeenyx.com/

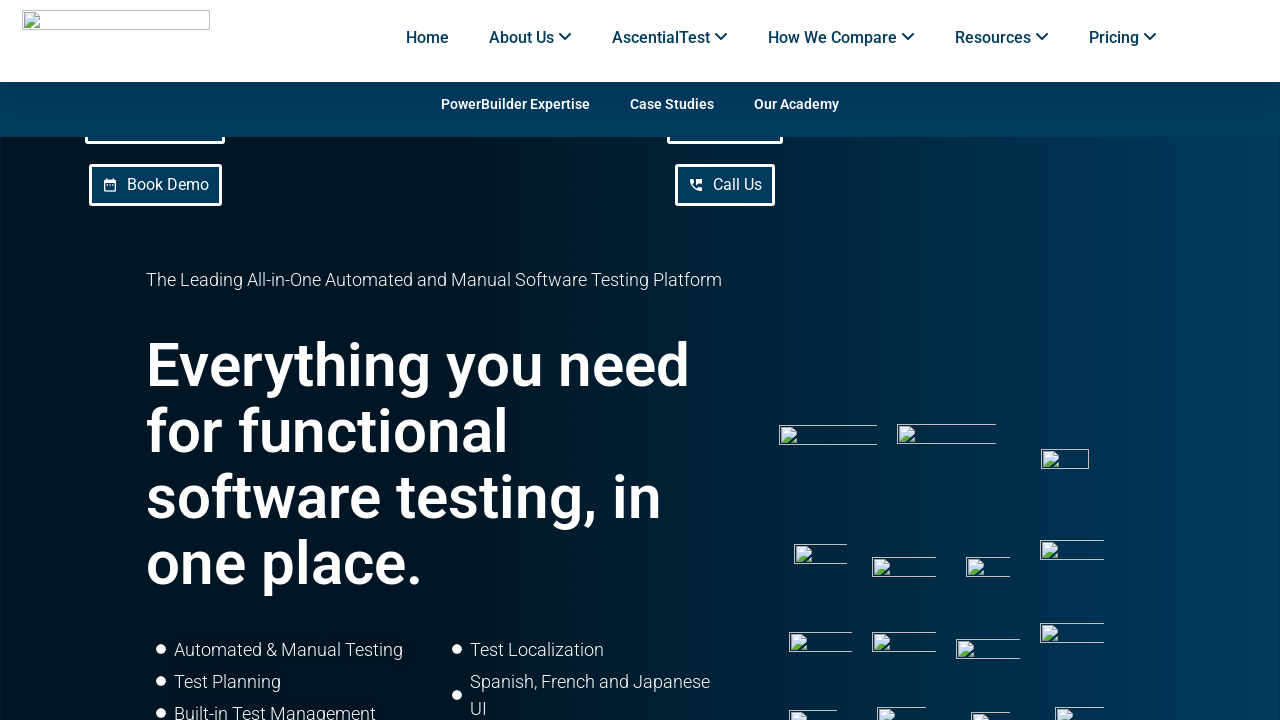

Navigated to Zeenyx website homepage
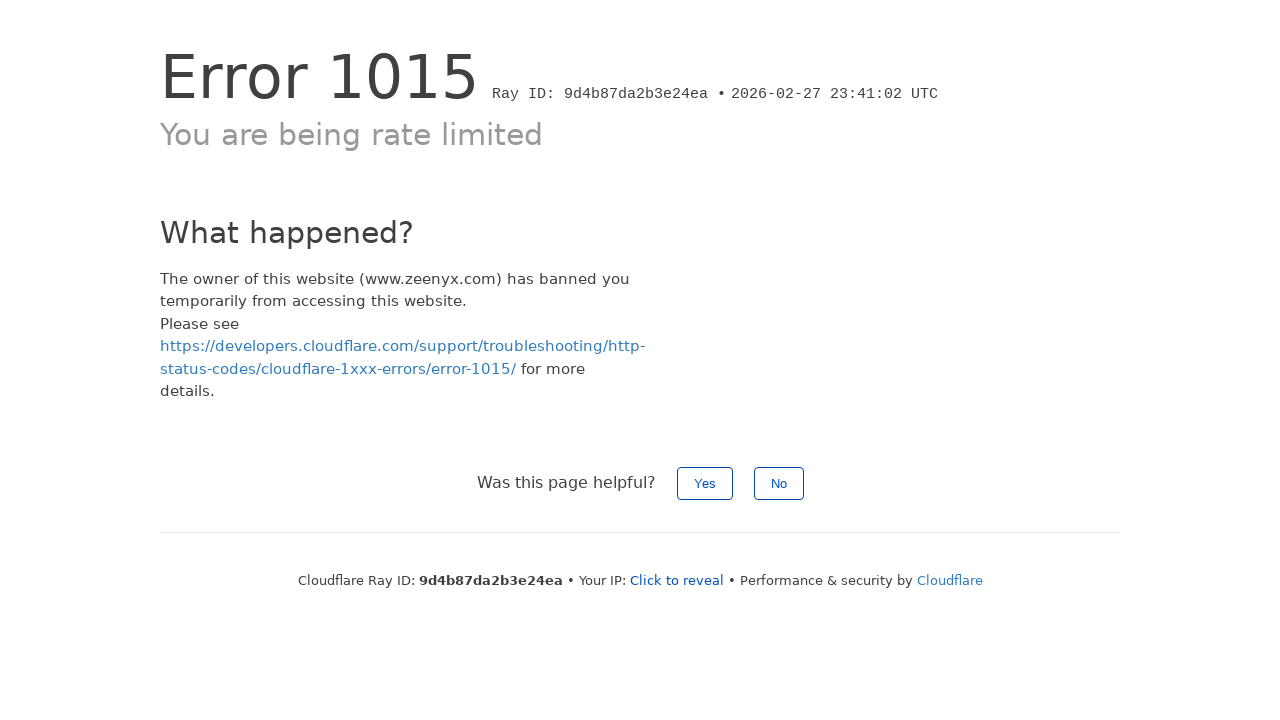

Page DOM content fully loaded
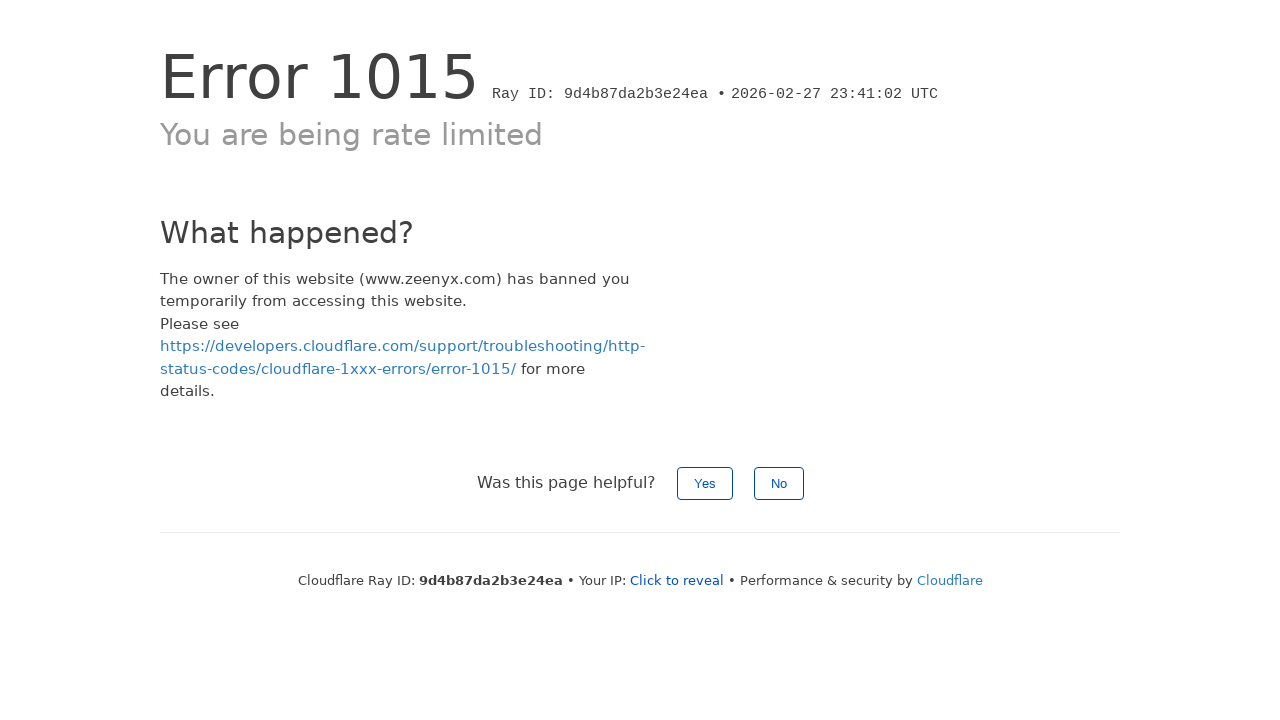

Page title verified - content loaded successfully
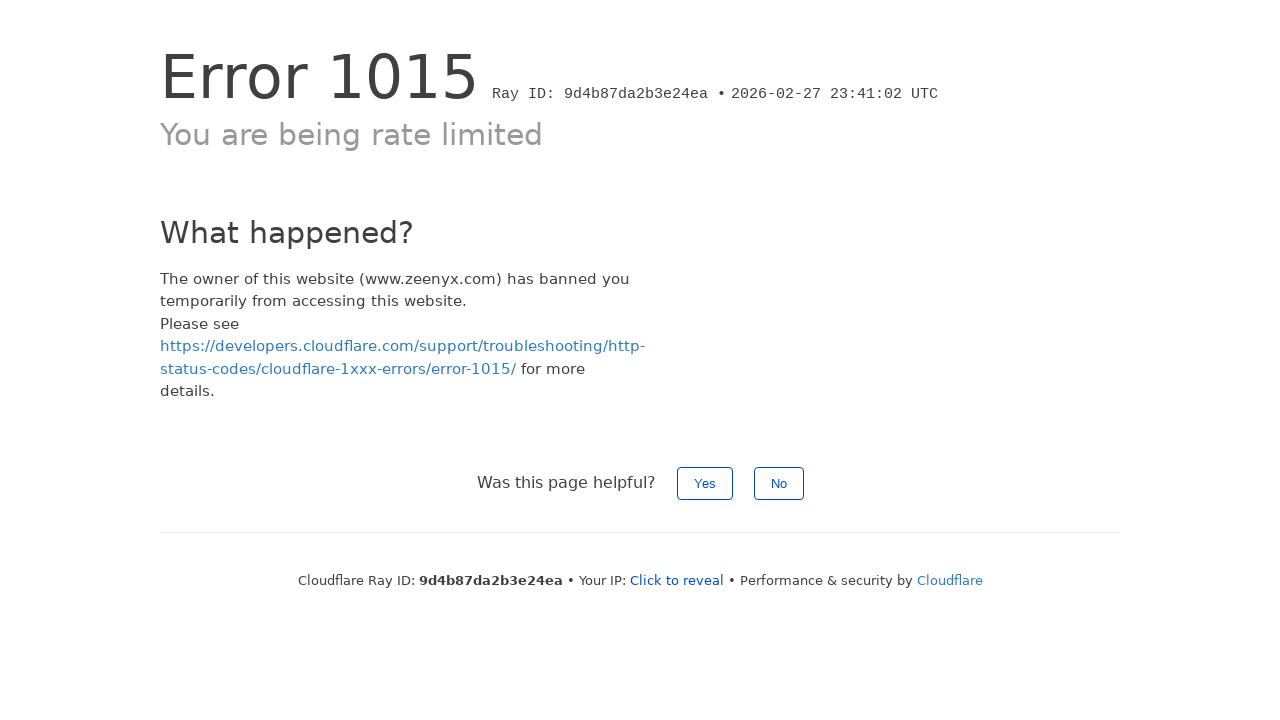

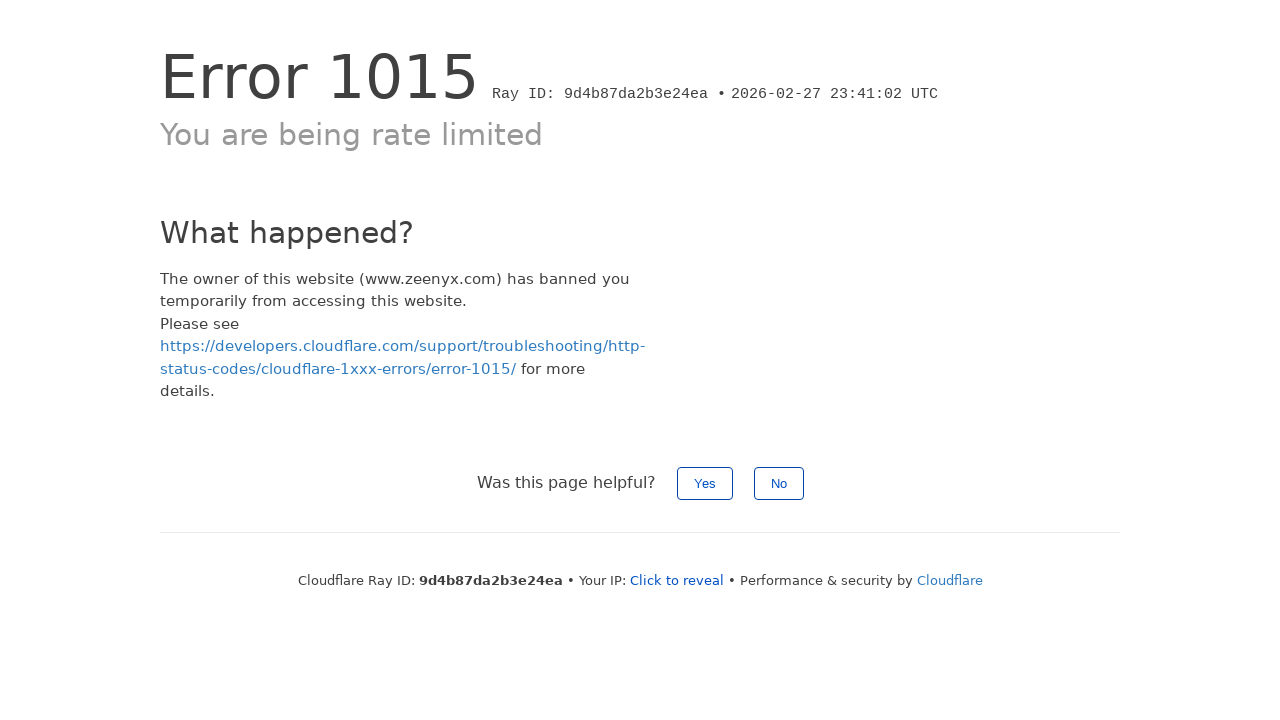